Tests handling of a confirm JavaScript alert by clicking the button, switching to the alert, and dismissing it with cancel

Starting URL: https://v1.training-support.net/selenium/javascript-alerts

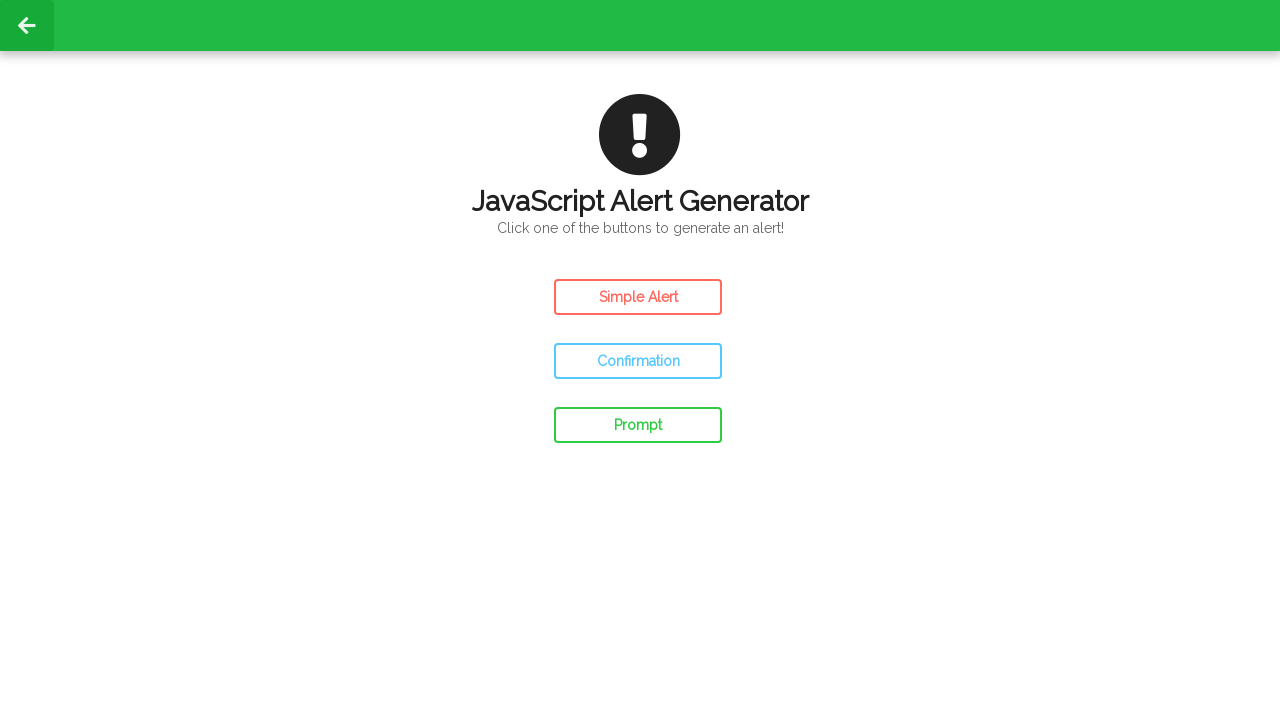

Set up dialog handler to dismiss confirm alerts
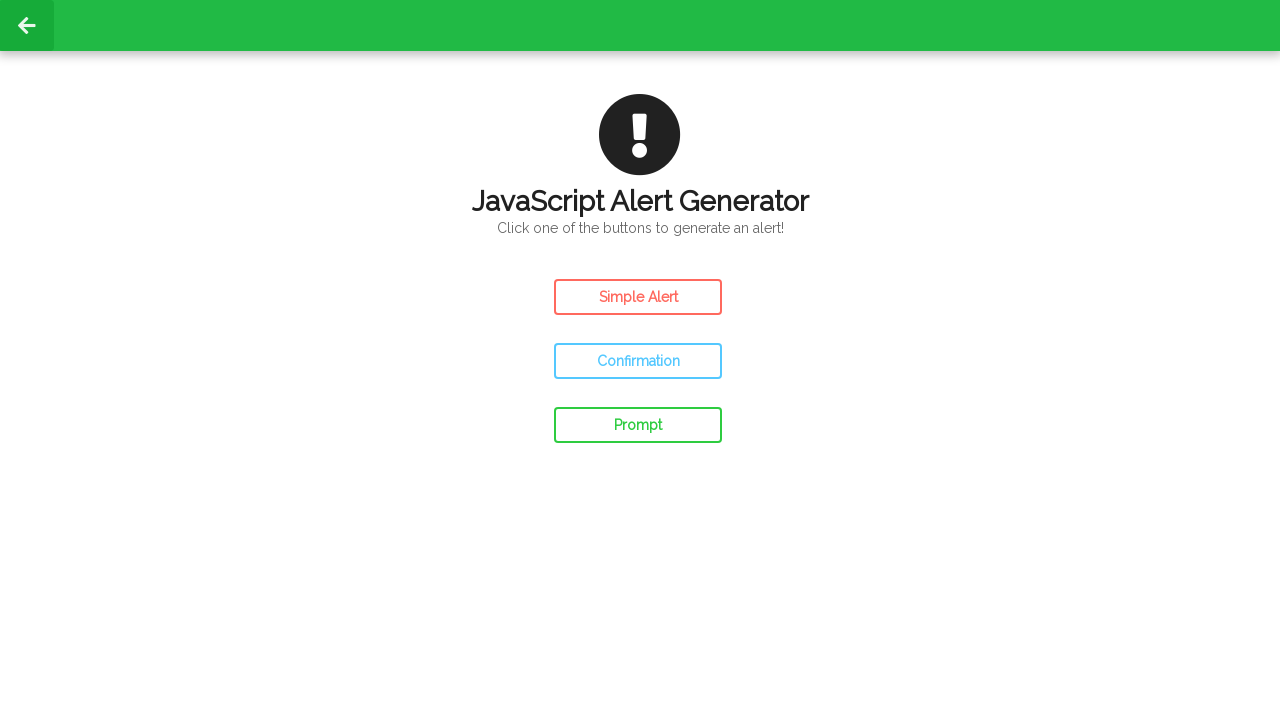

Clicked the Confirm Alert button at (638, 361) on #confirm
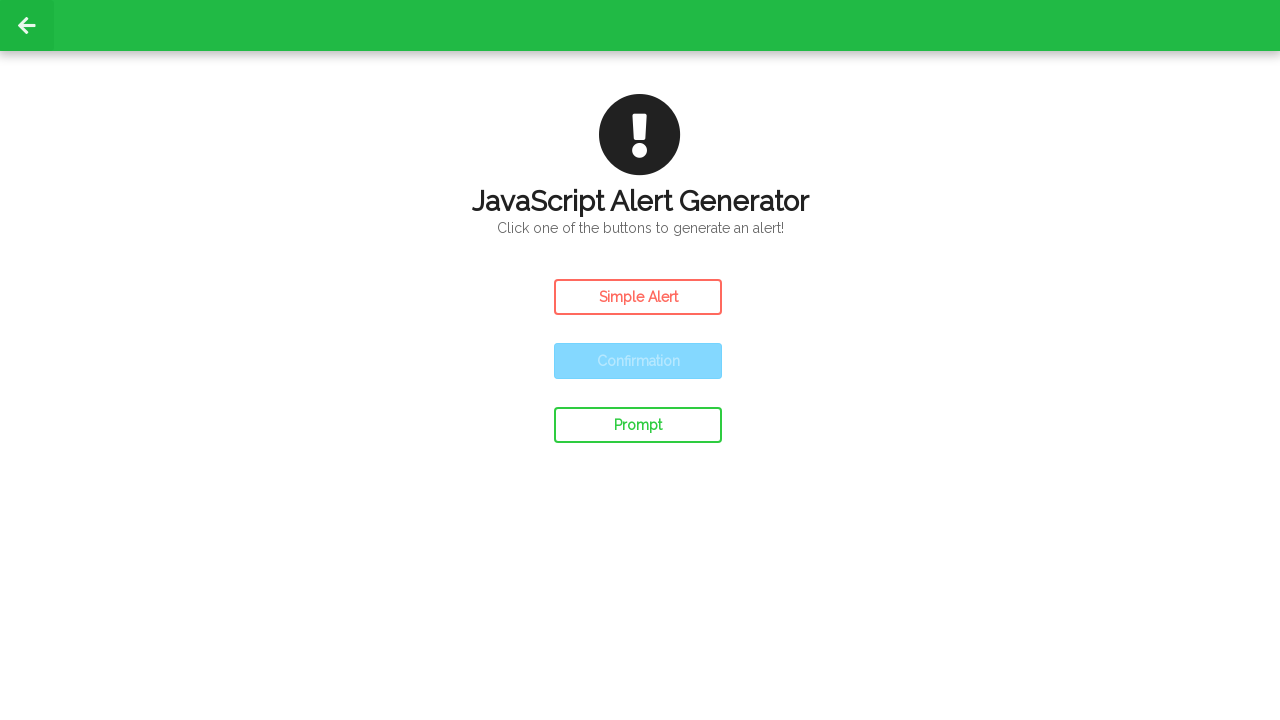

Waited for alert interaction to complete
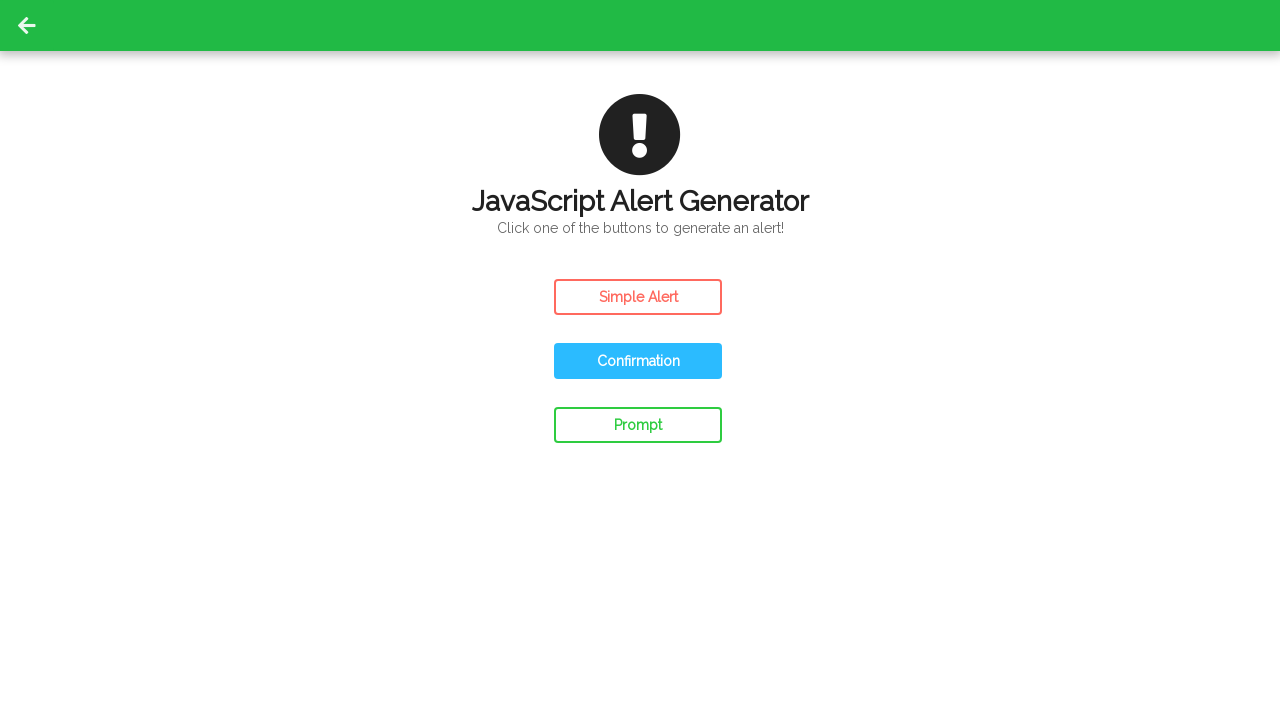

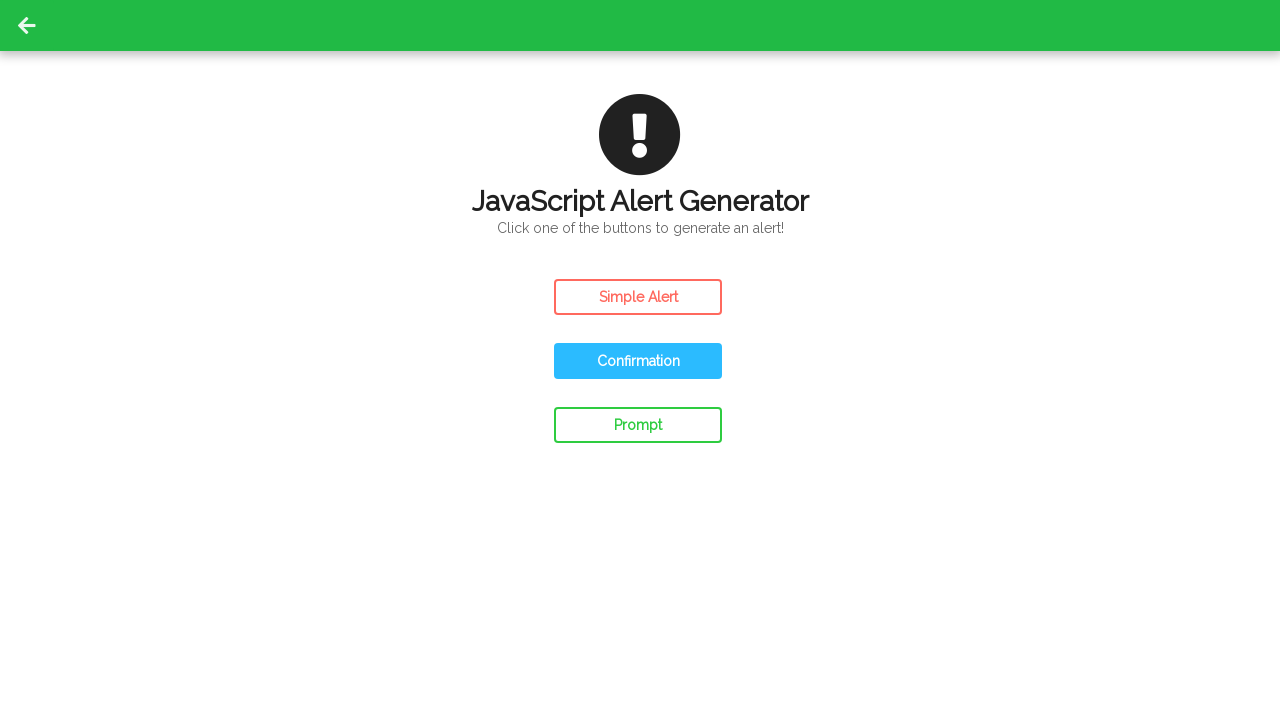